Navigates to horizontal slider page to interact with slider element

Starting URL: https://the-internet.herokuapp.com/horizontal_slider

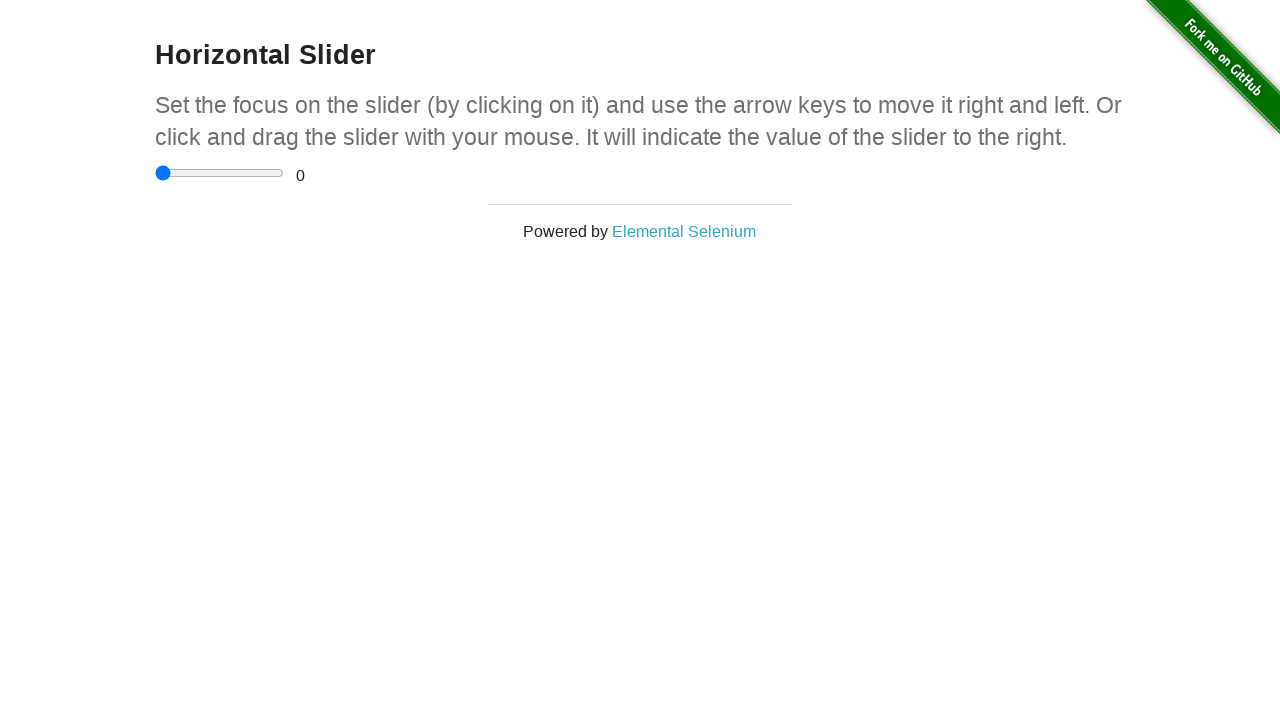

Waited for horizontal slider element to load
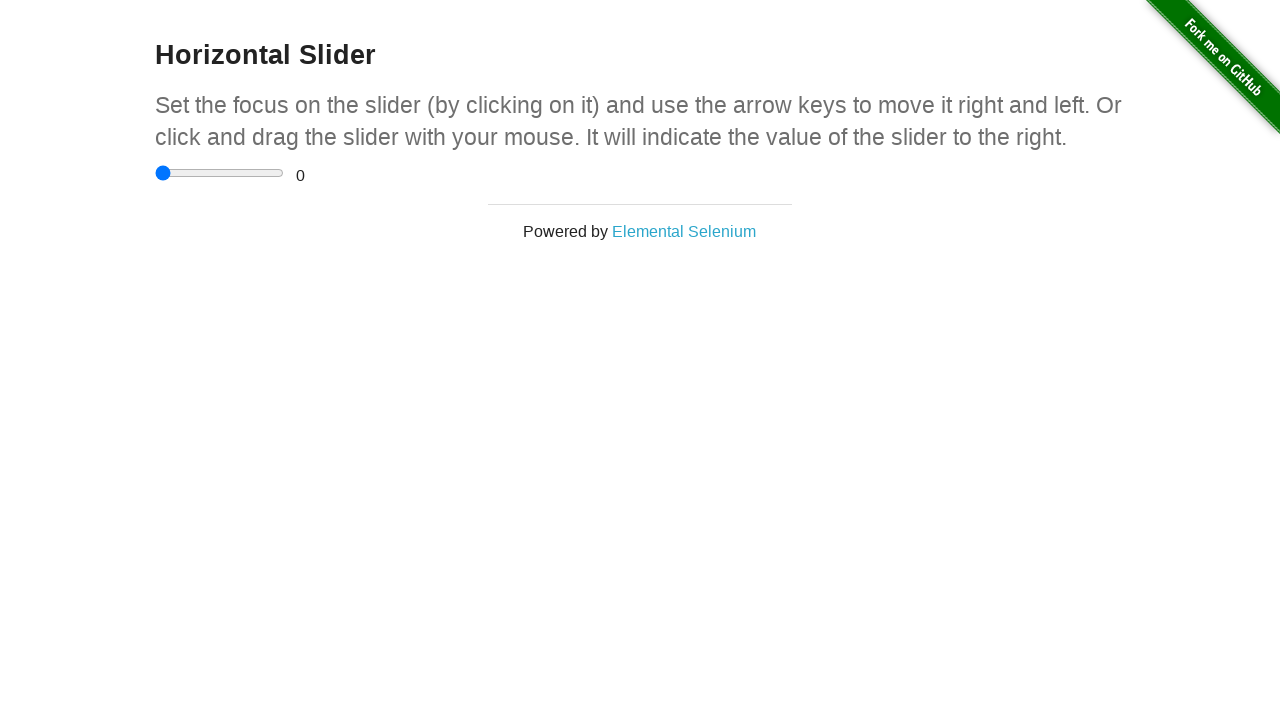

Located the range slider element
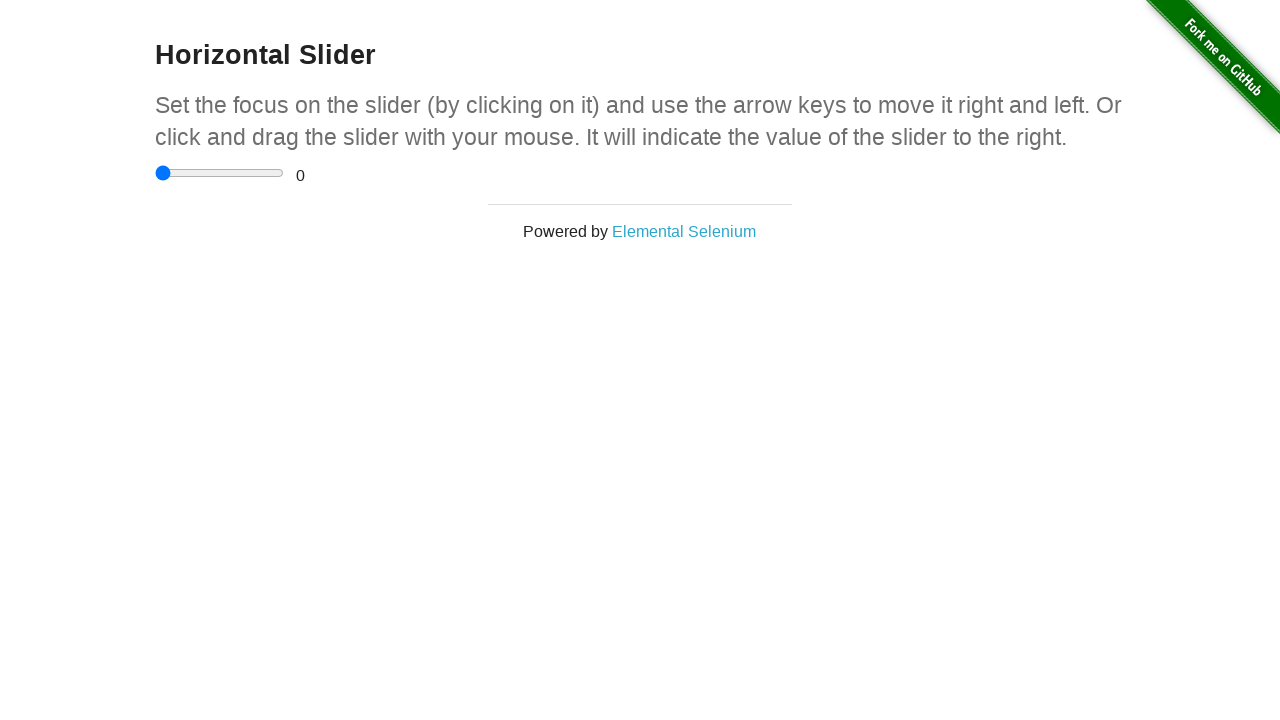

Clicked on the slider element at (220, 173) on input[type='range']
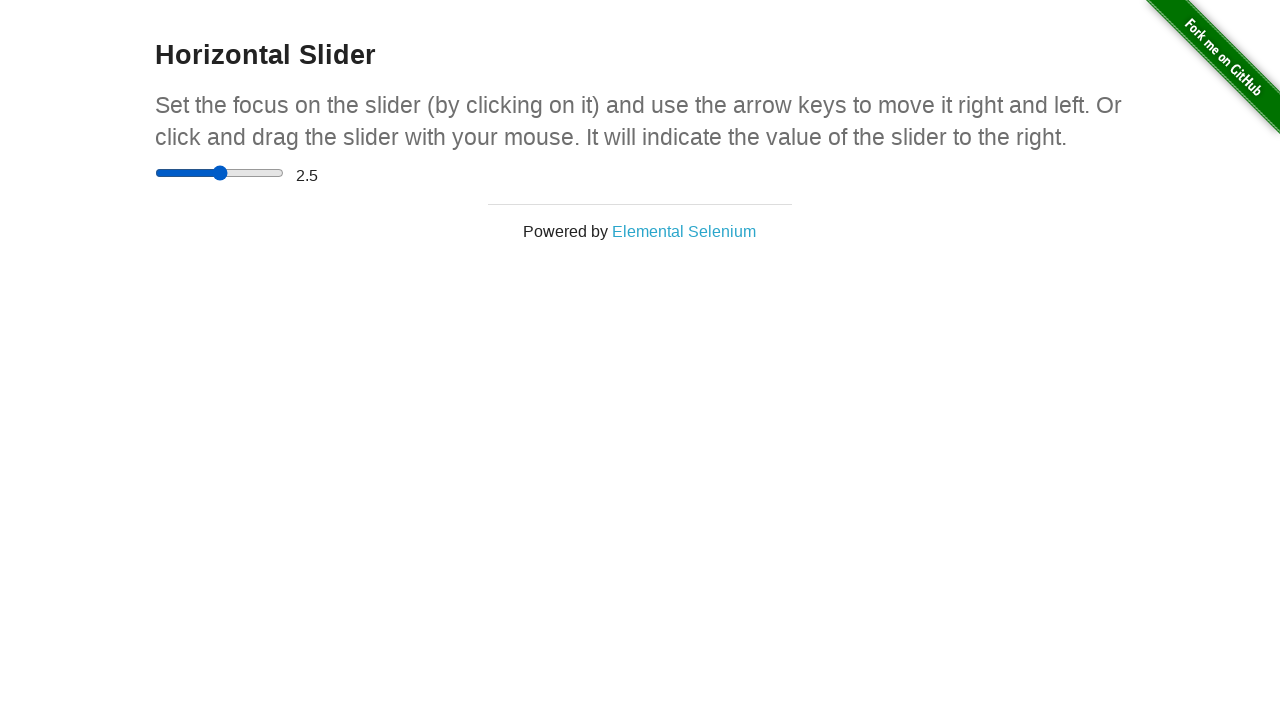

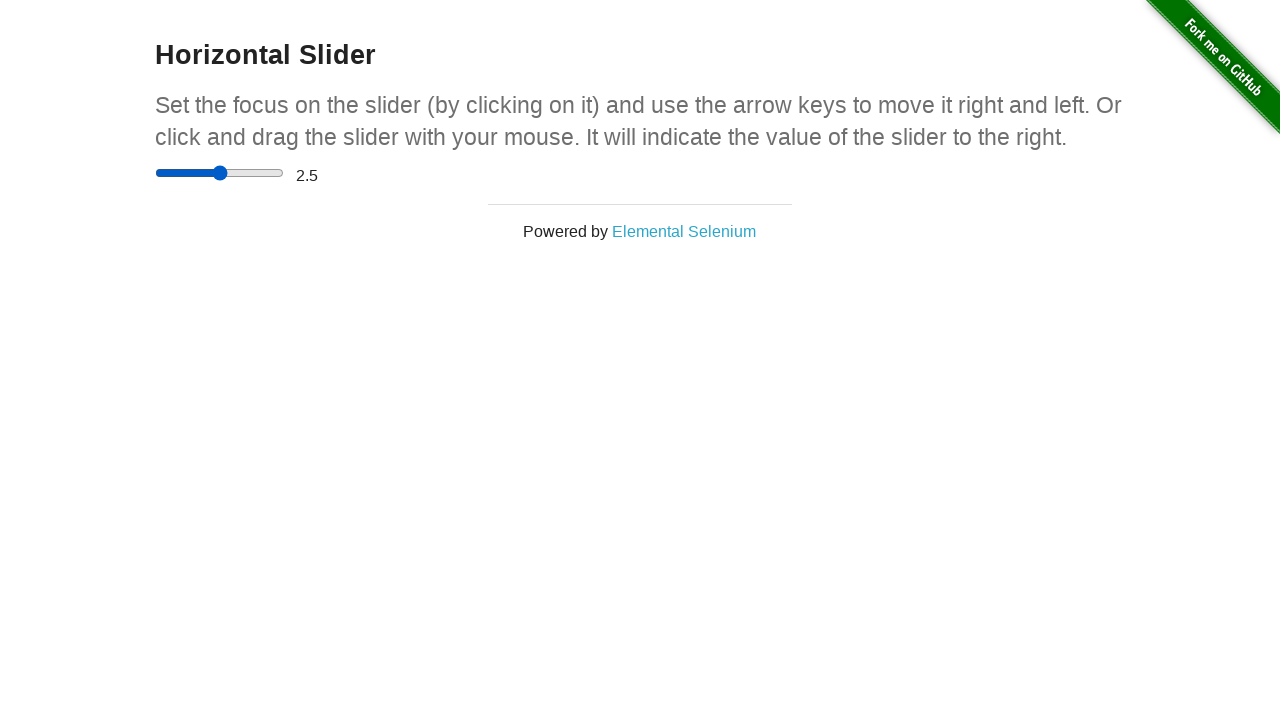